Tests image loading functionality by waiting for all images to load on a demo page and verifying the third image is present and has a source attribute.

Starting URL: https://bonigarcia.dev/selenium-webdriver-java/loading-images.html

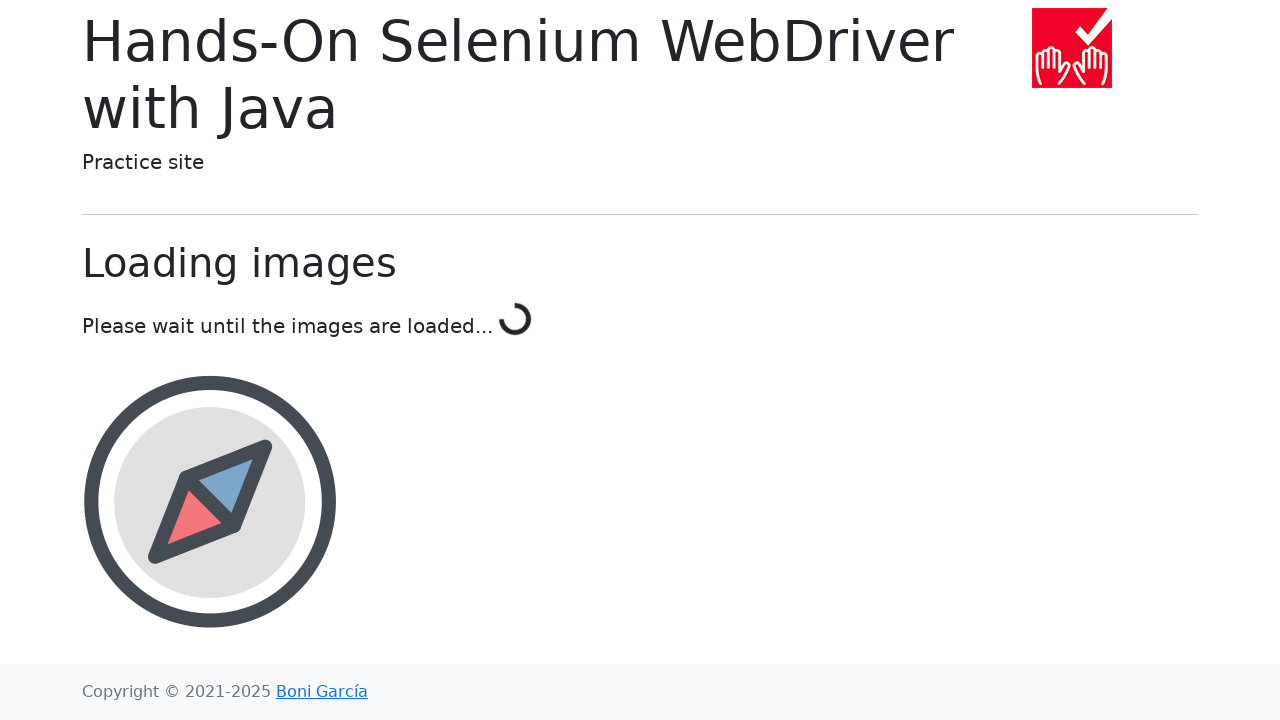

Waited for first image to be attached to the DOM
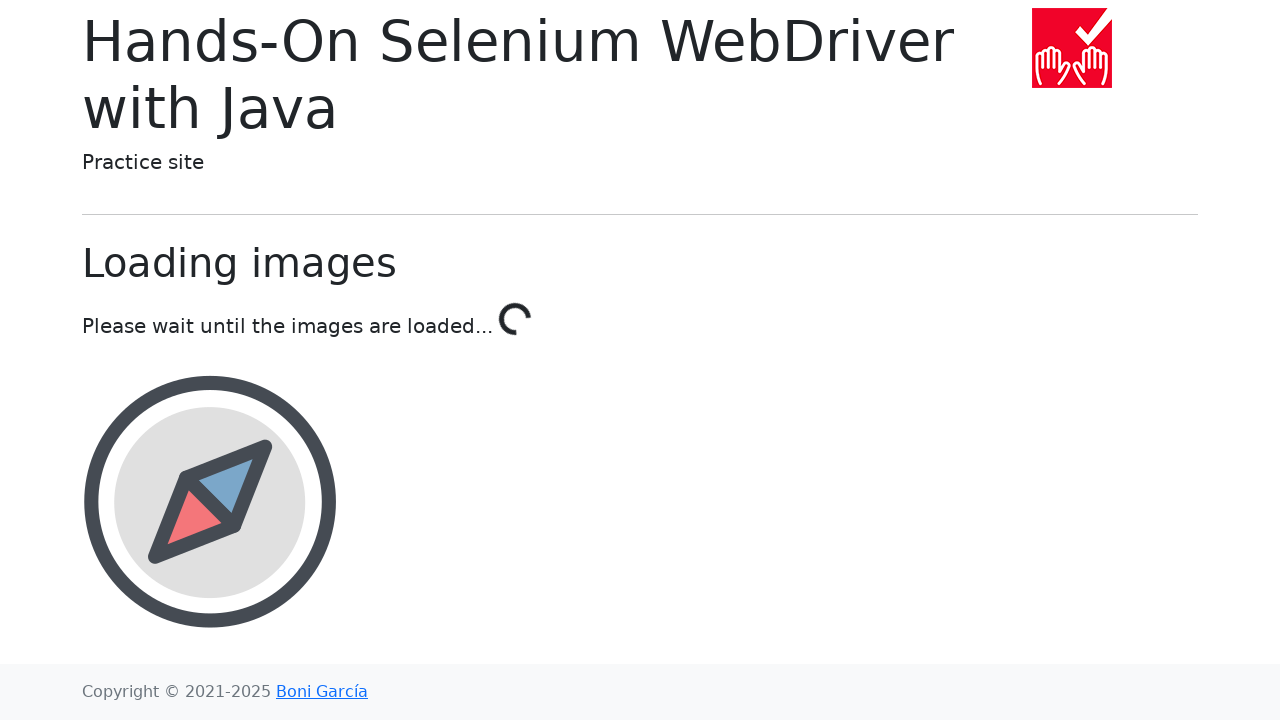

Waited 2 seconds for dynamic image loading to complete
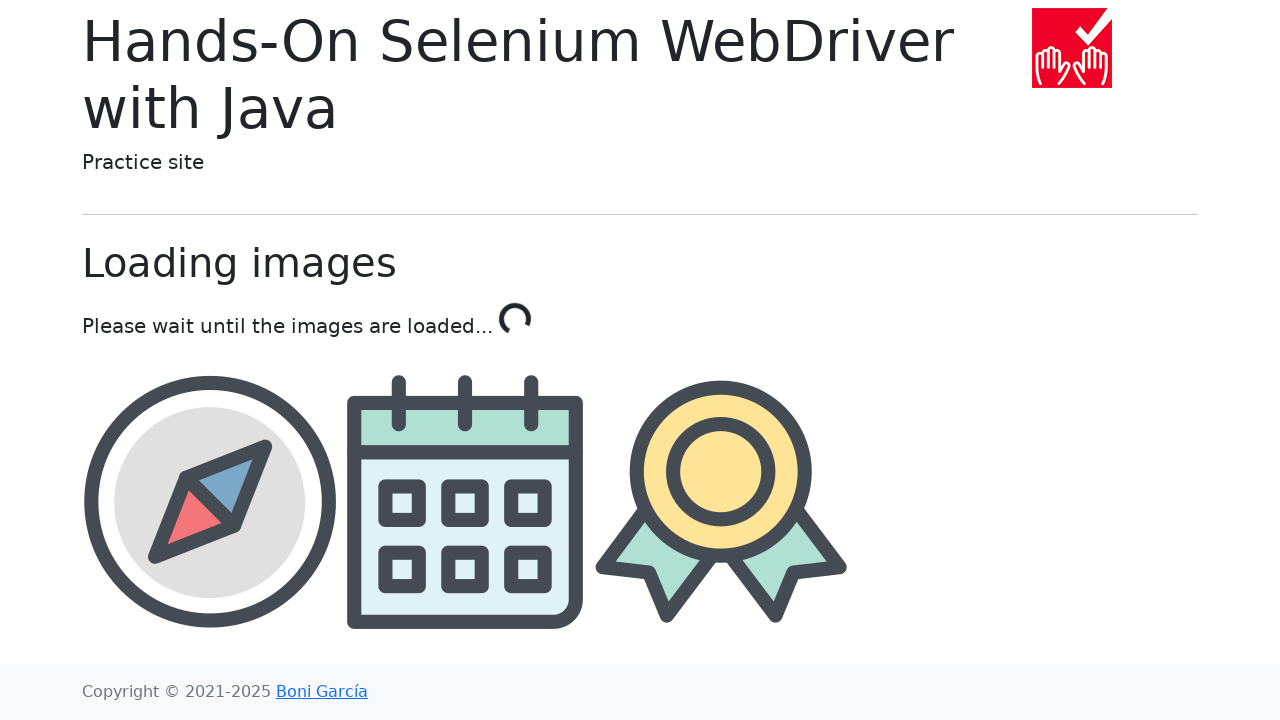

Located all image elements on the page
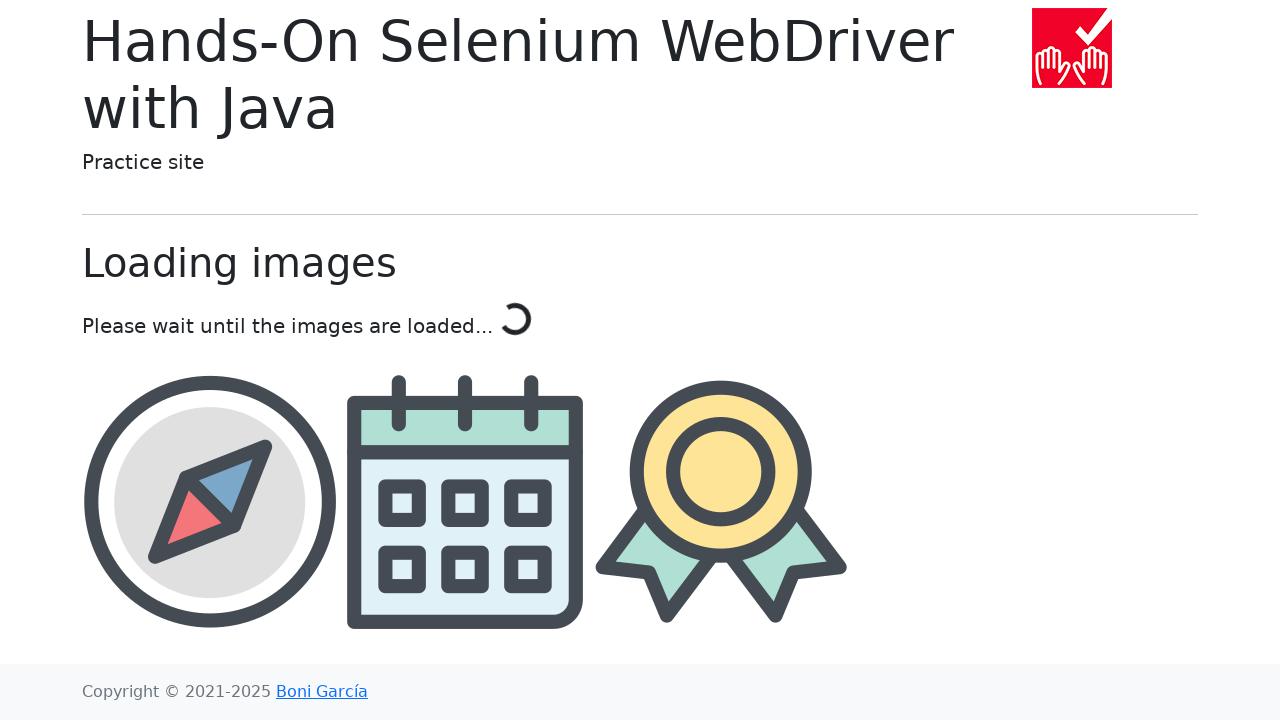

Waited for the third image to be attached to the DOM
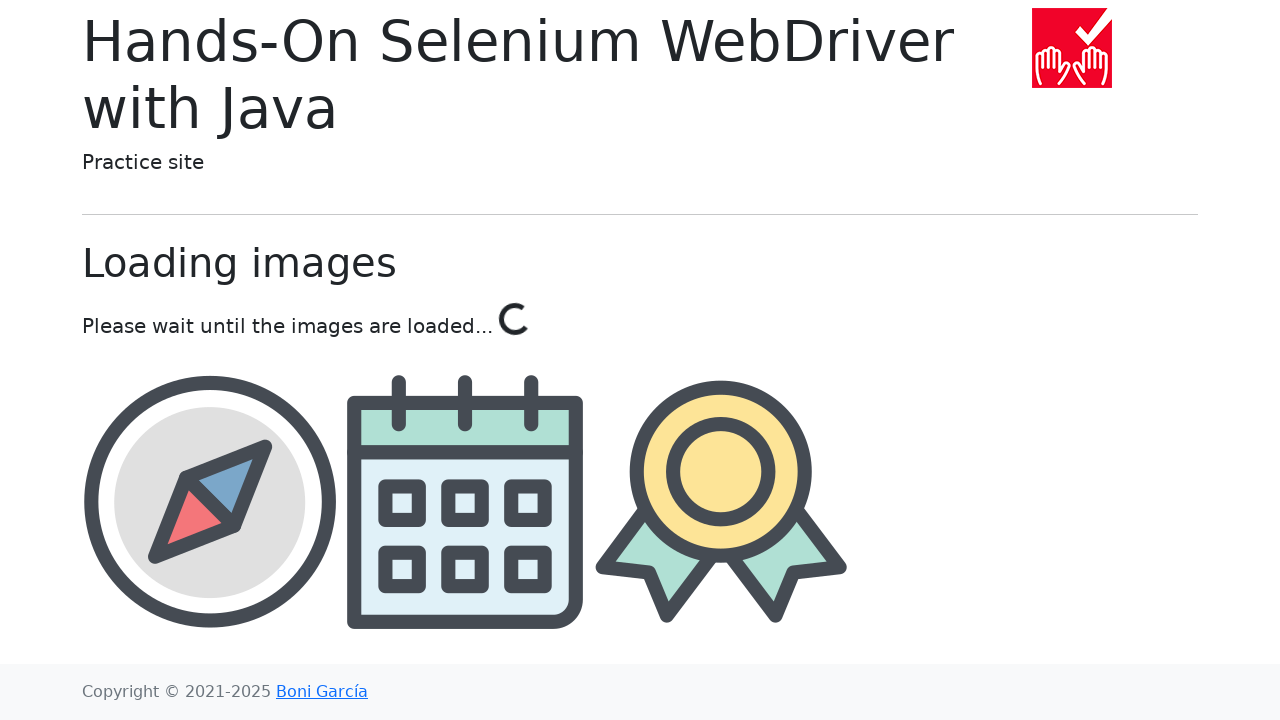

Retrieved the third image element
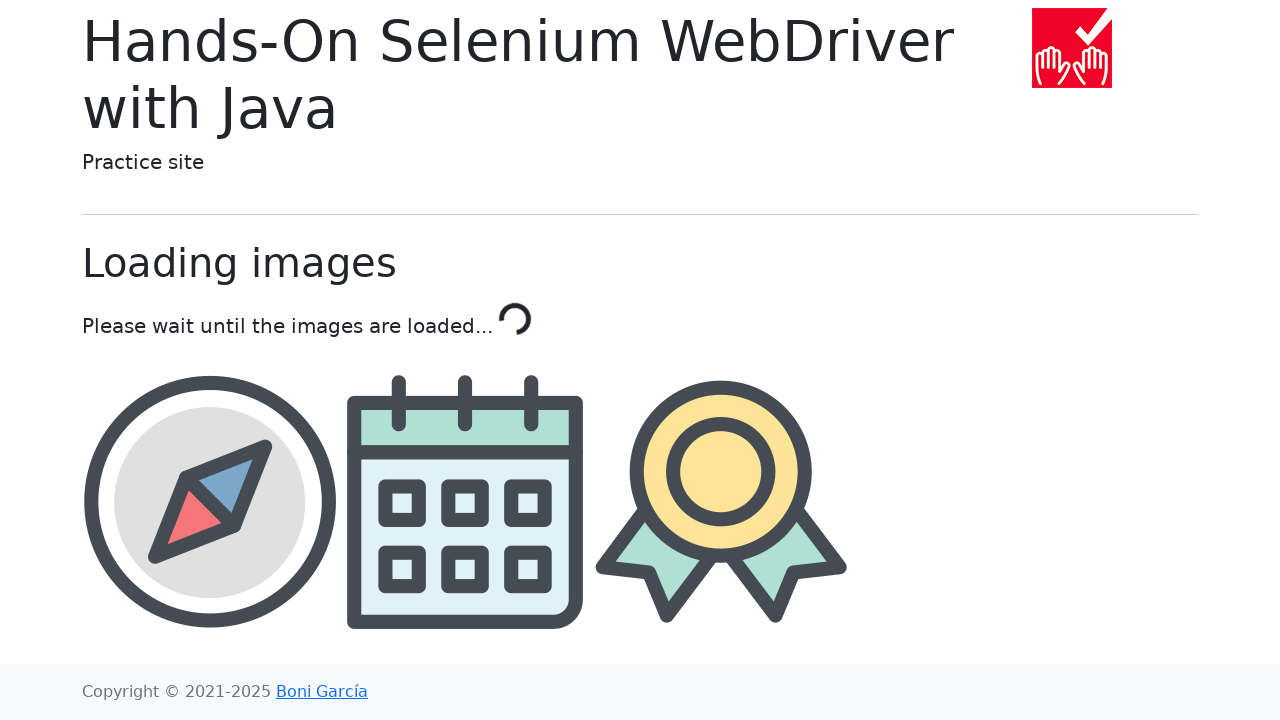

Retrieved the src attribute from the third image
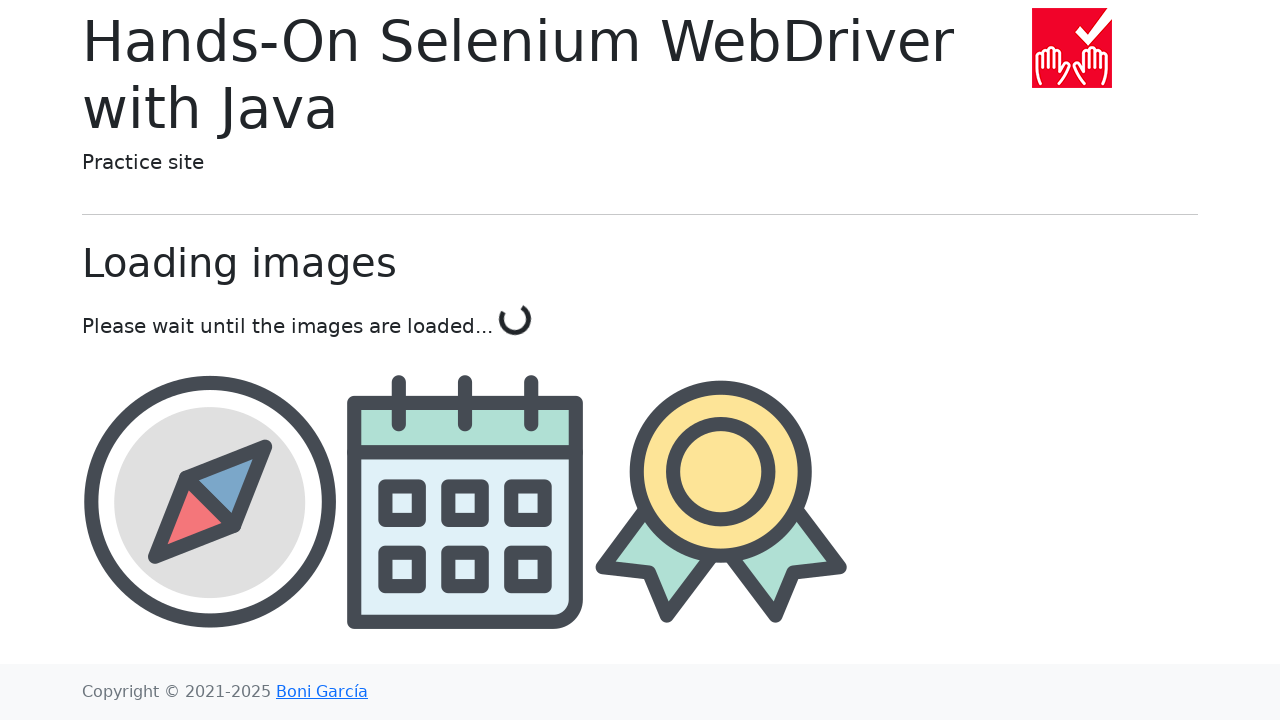

Verified that the third image has a non-empty src attribute value
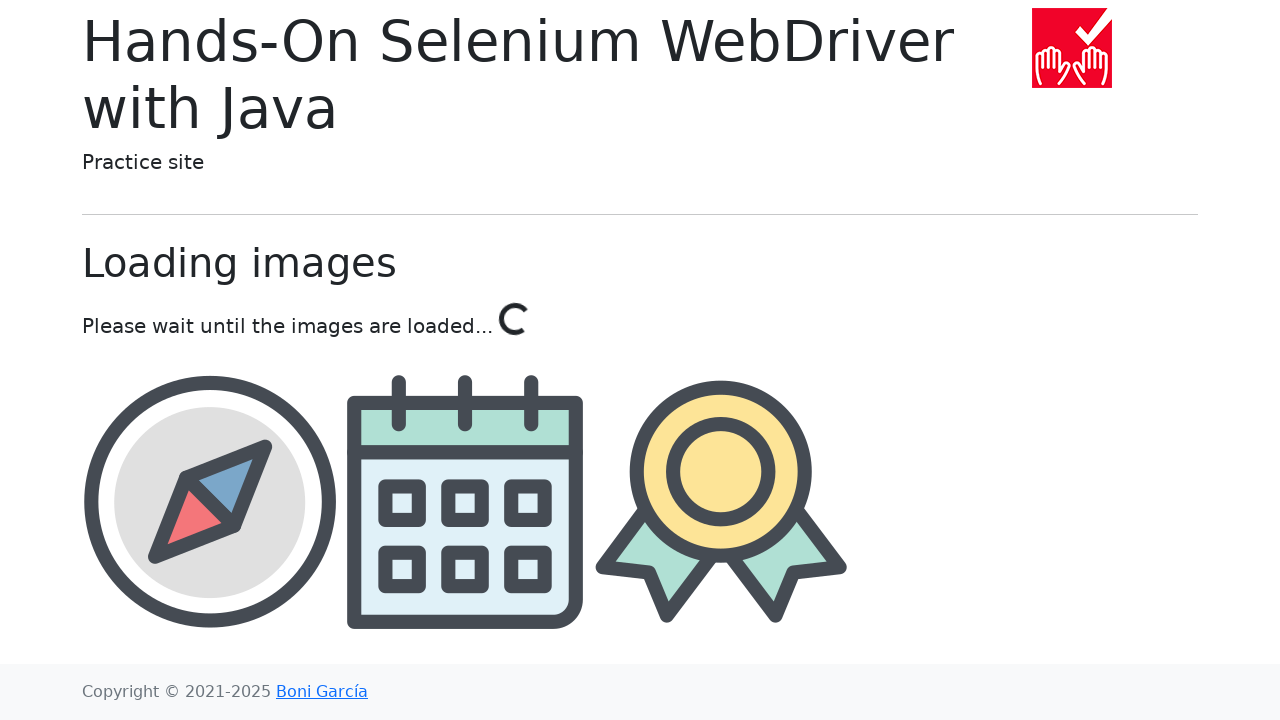

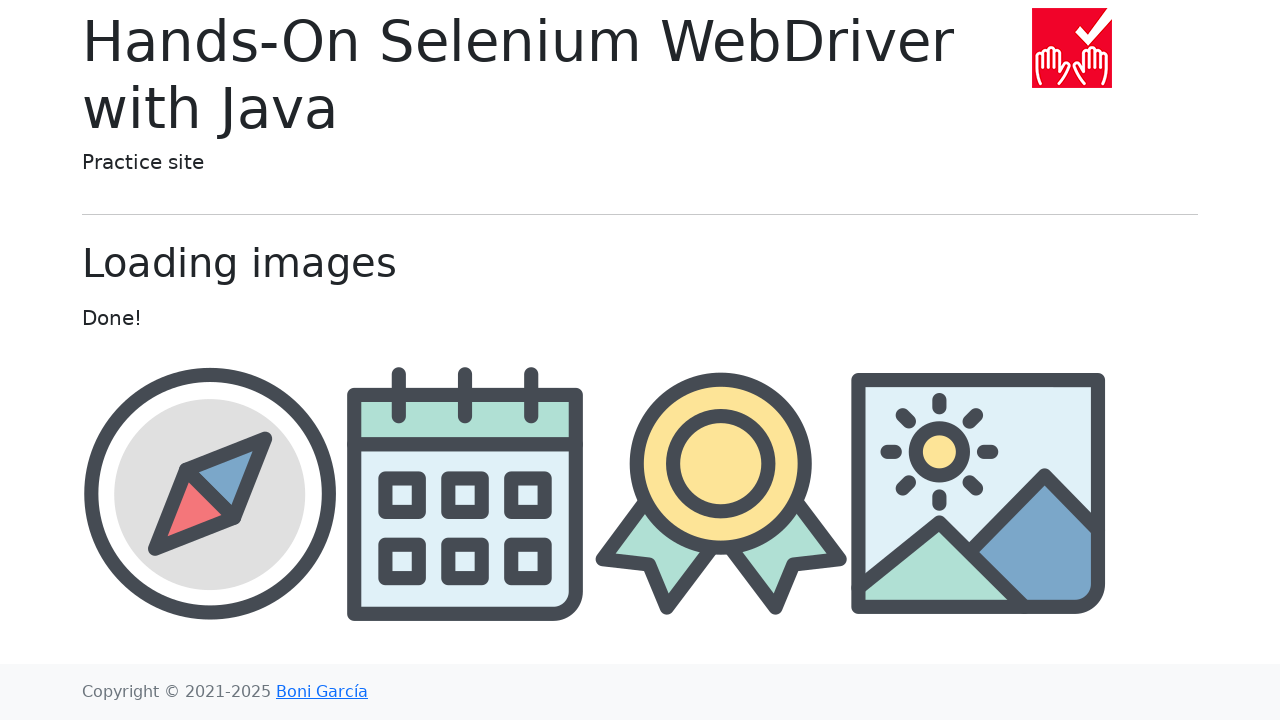